Navigates to Google Translate with a pre-filled English to Turkish translation query and waits for the translation result element to appear

Starting URL: https://translate.google.com/?hl=tr&sl=en&tl=tr&text=hello%20world&op=translate

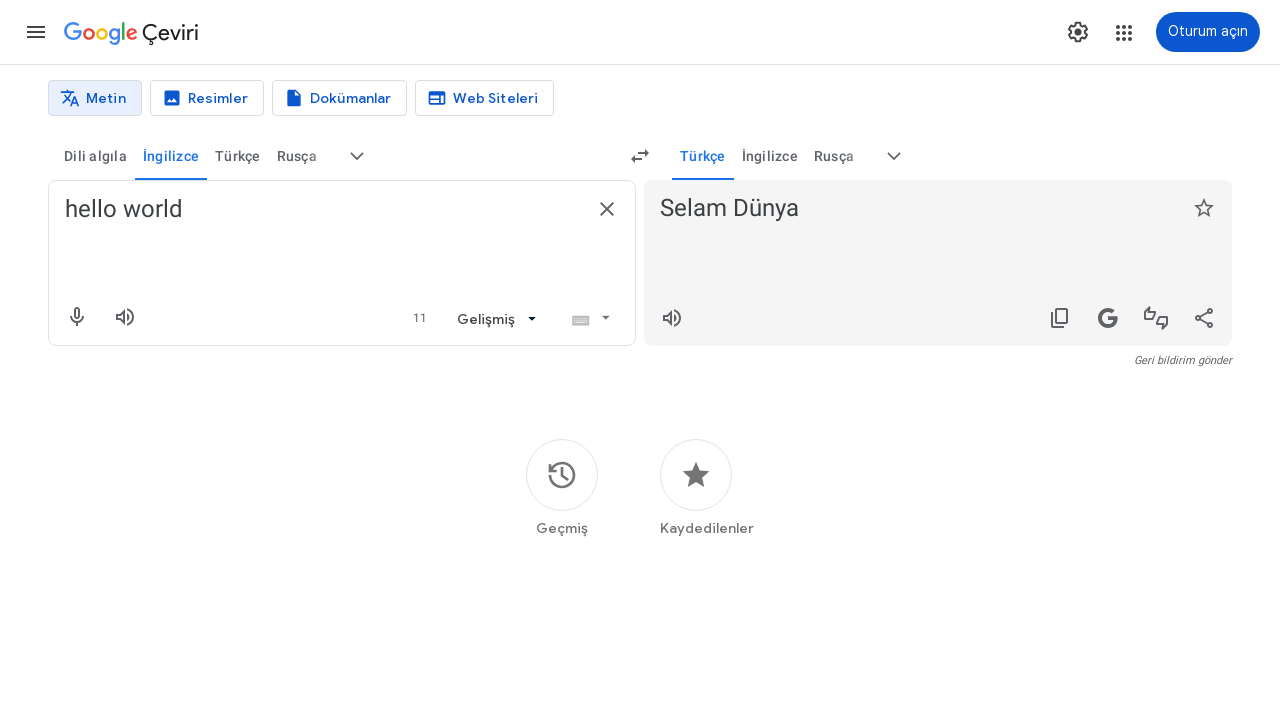

Navigated to Google Translate with English to Turkish translation query for 'hello world'
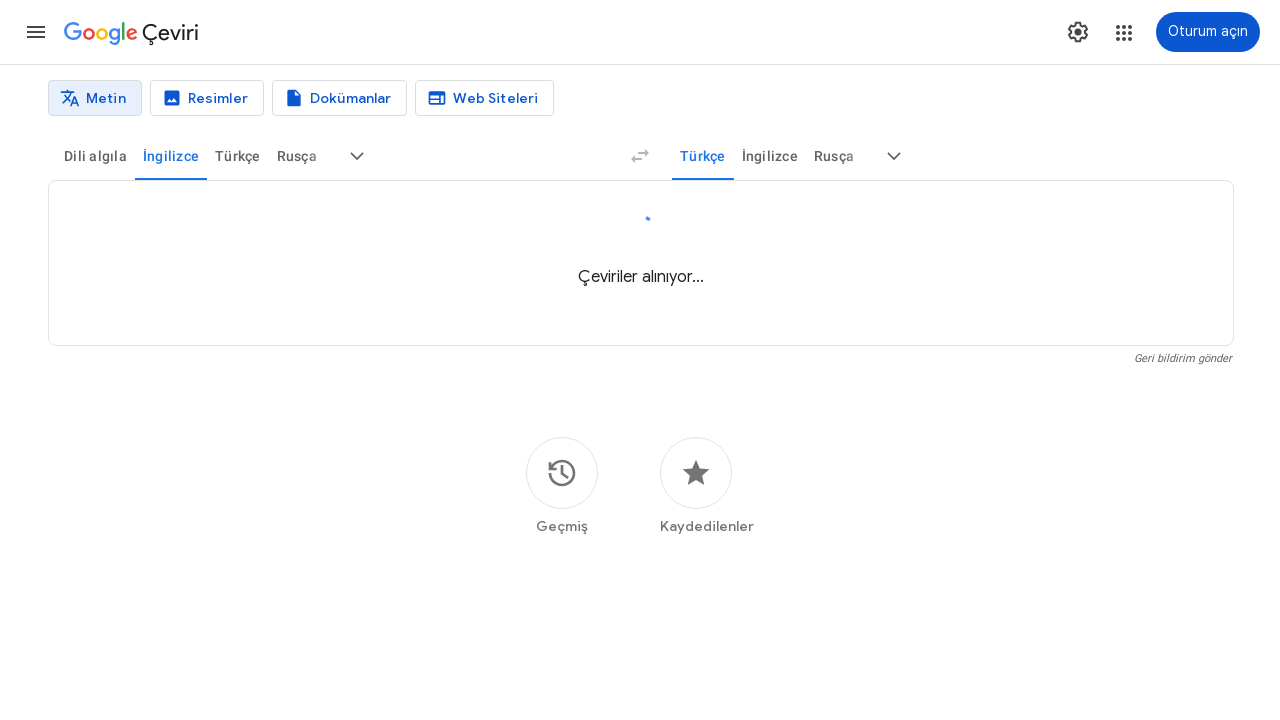

Translation result element appeared
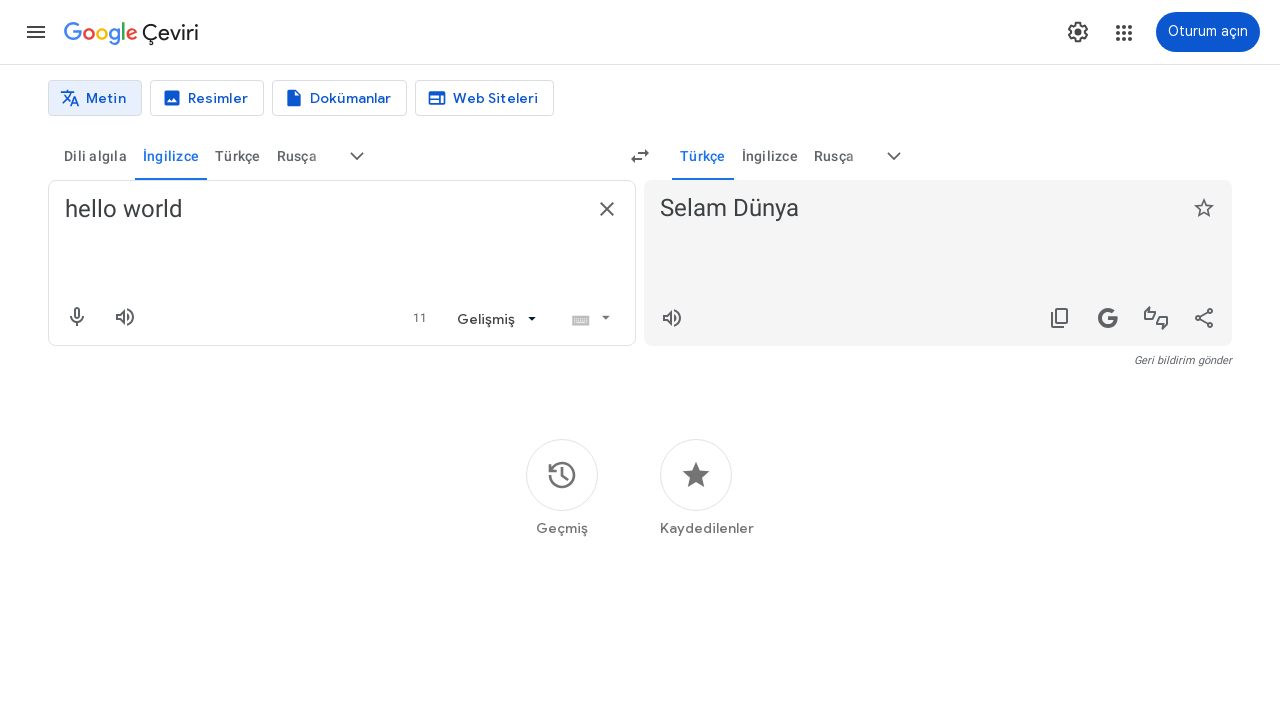

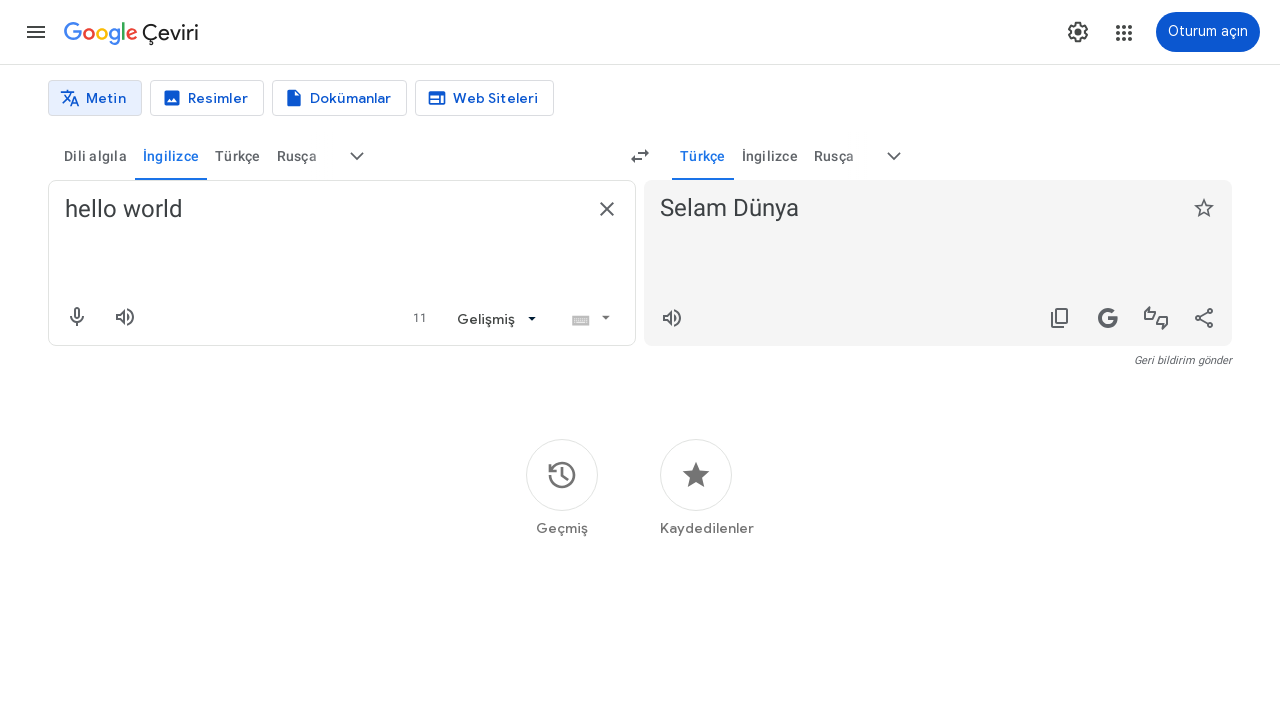